Tests handling an alert that appears immediately on page load, accepting it, and verifying the page heading text

Starting URL: https://kristinek.github.io/site/examples/al_p

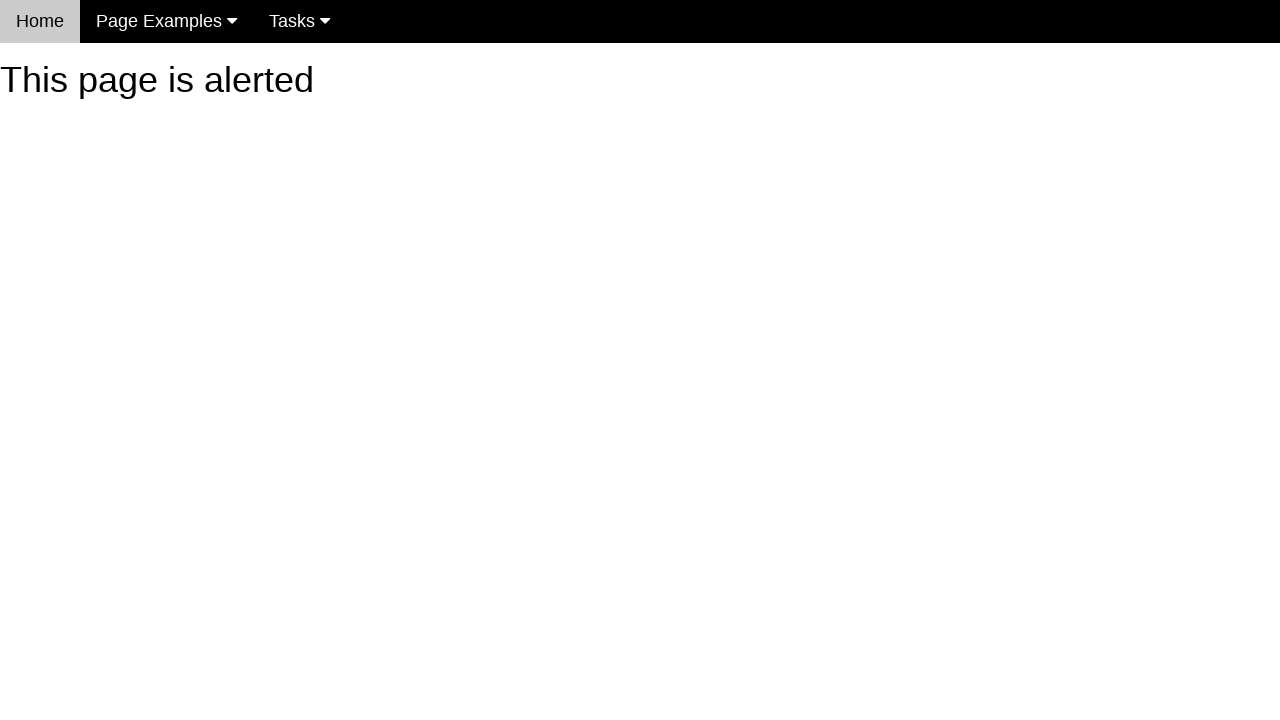

Set up dialog handler to accept alerts
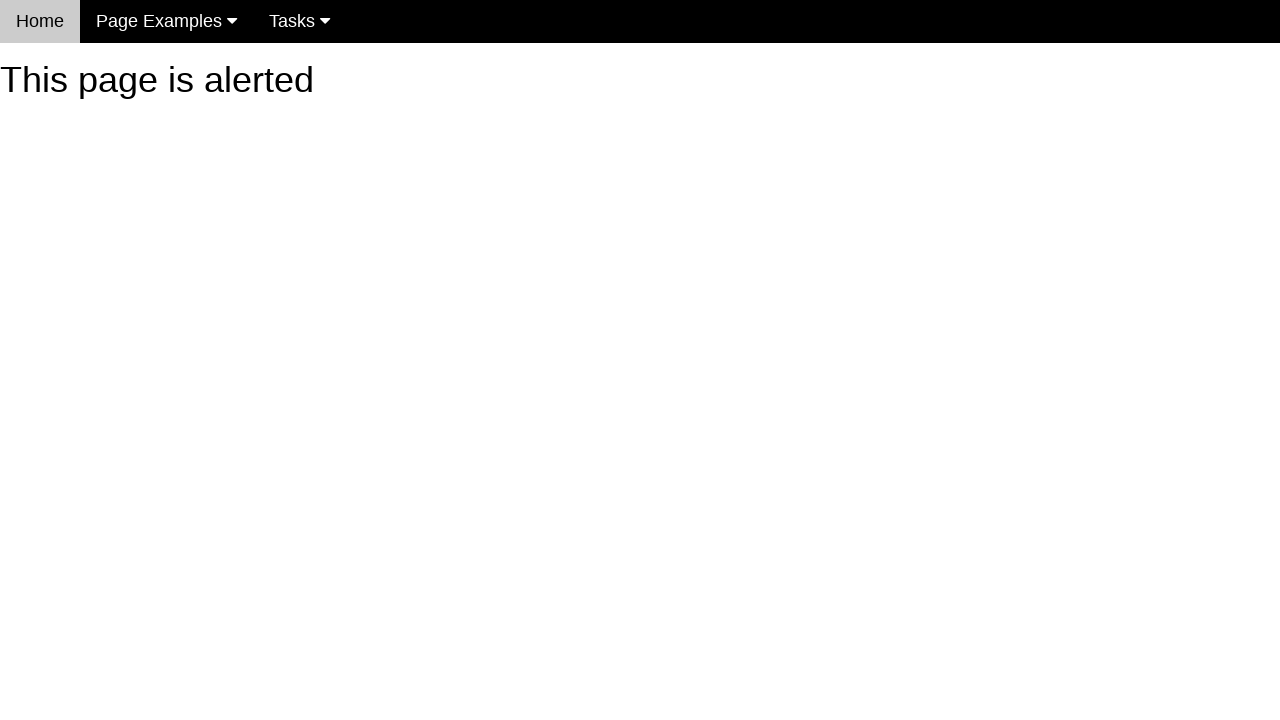

Navigated to alert test page
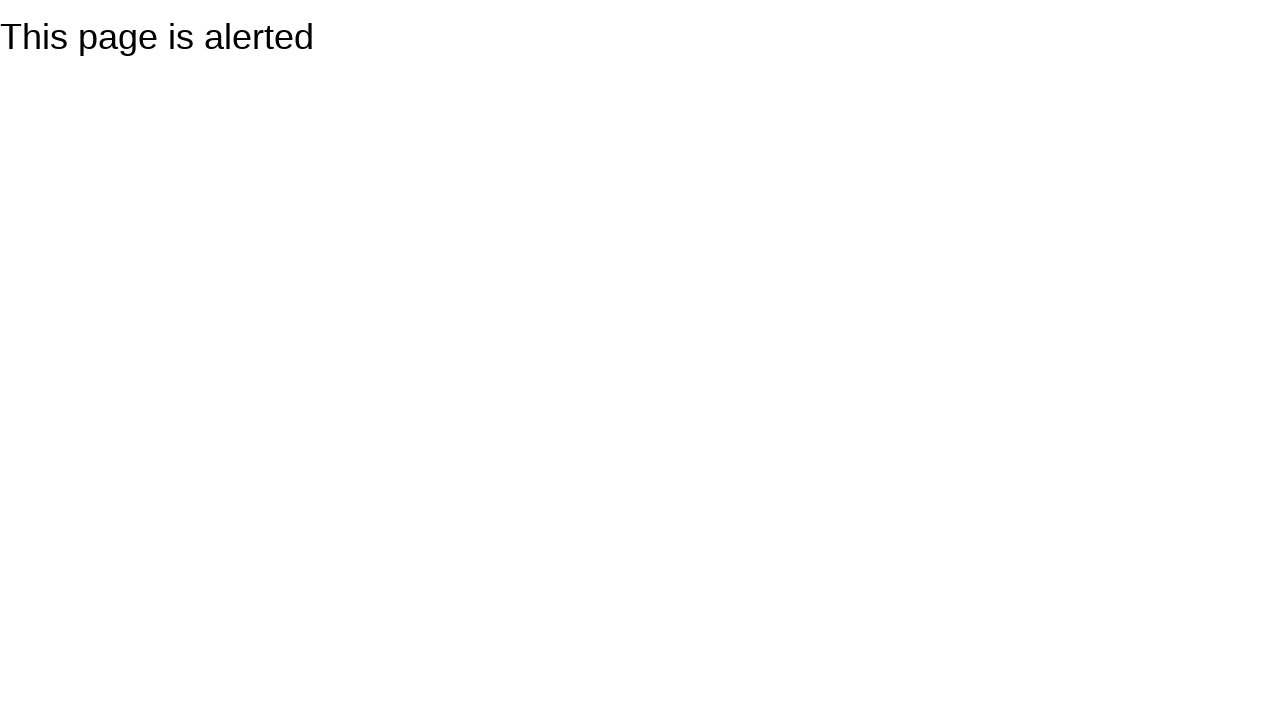

Alert was automatically accepted and heading element loaded
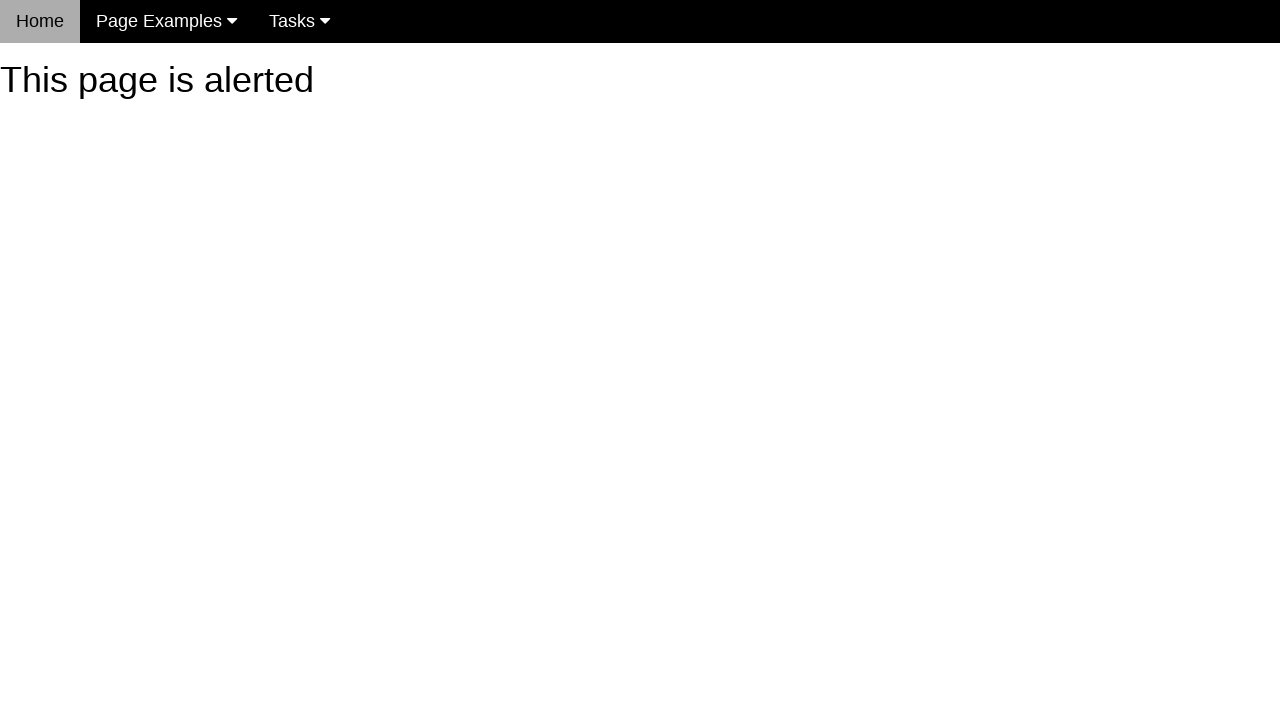

Verified heading text is 'This page is alerted'
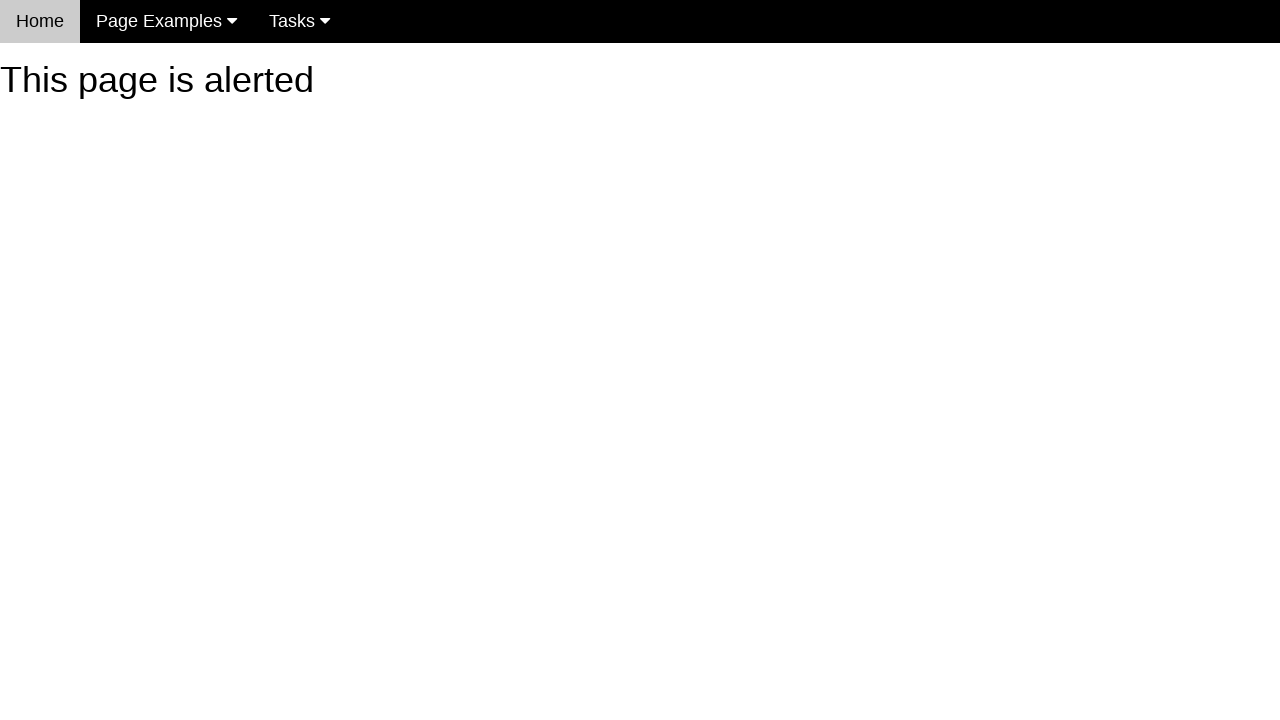

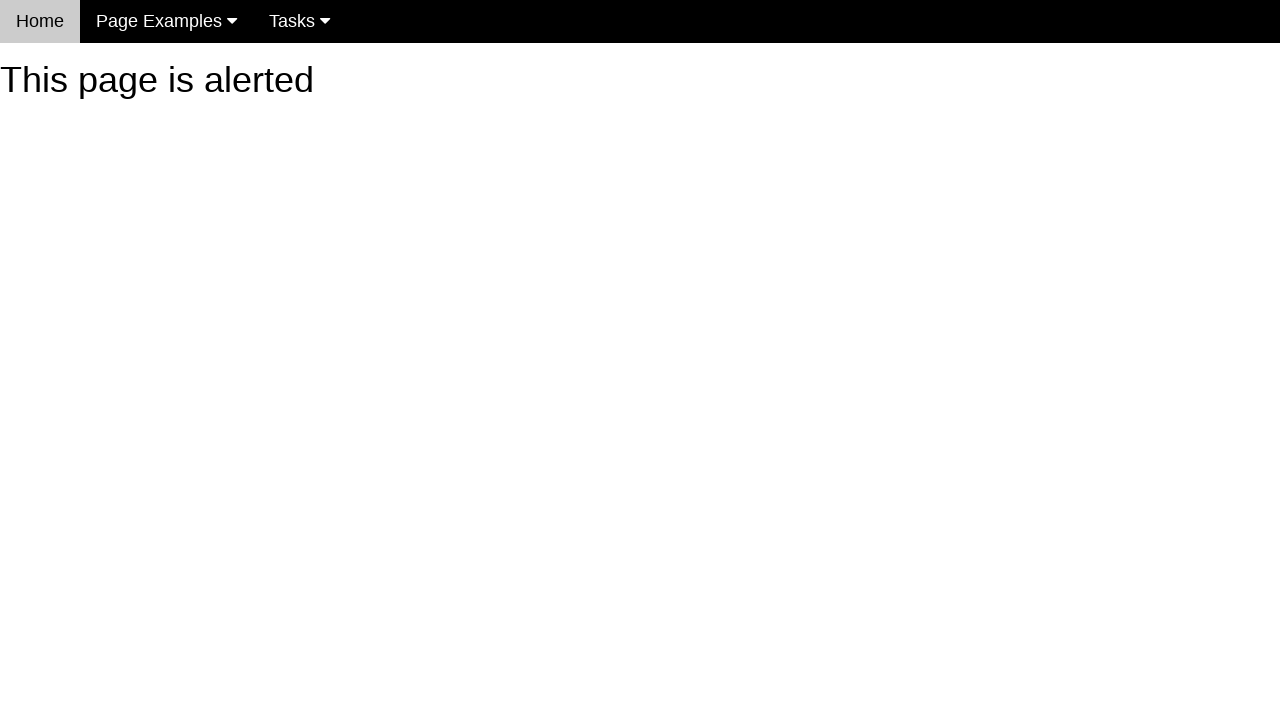